Tests clicking a button with a dynamic ID by locating it via its text content rather than a static identifier

Starting URL: http://uitestingplayground.com/dynamicid

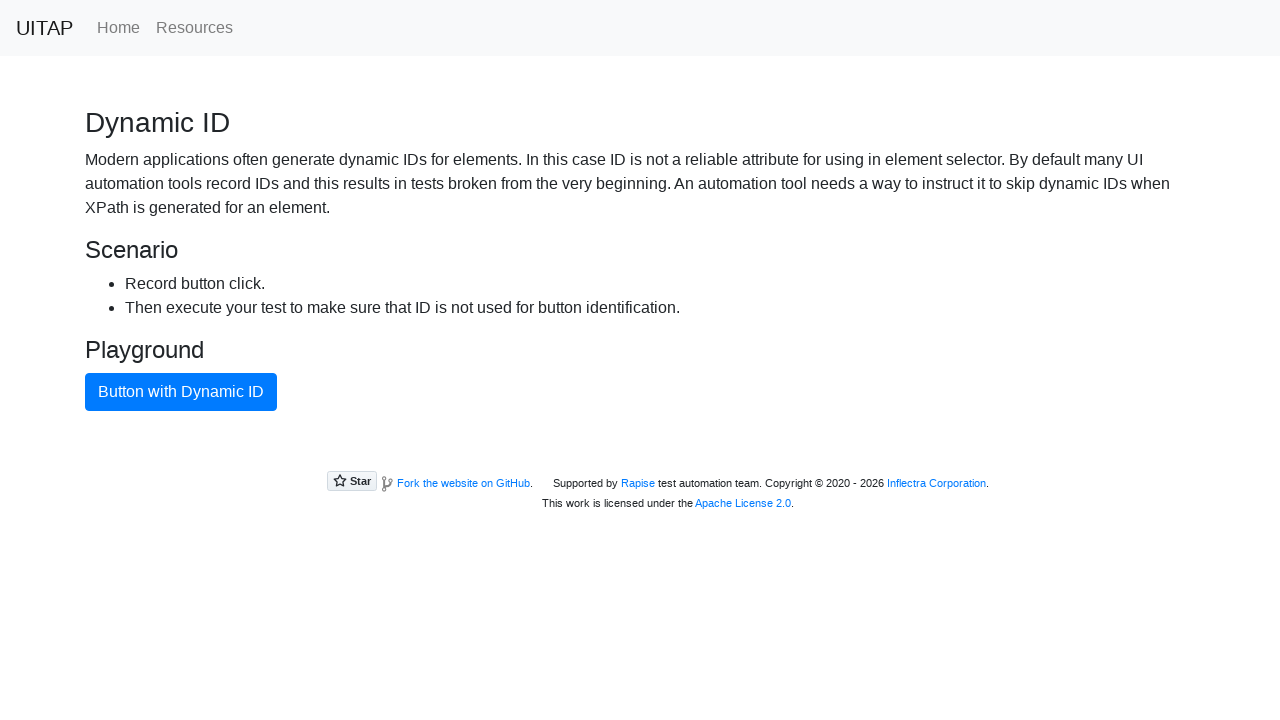

Clicked button with dynamic ID by locating via text content 'Button' at (181, 392) on xpath=//button[contains(text(),'Button')]
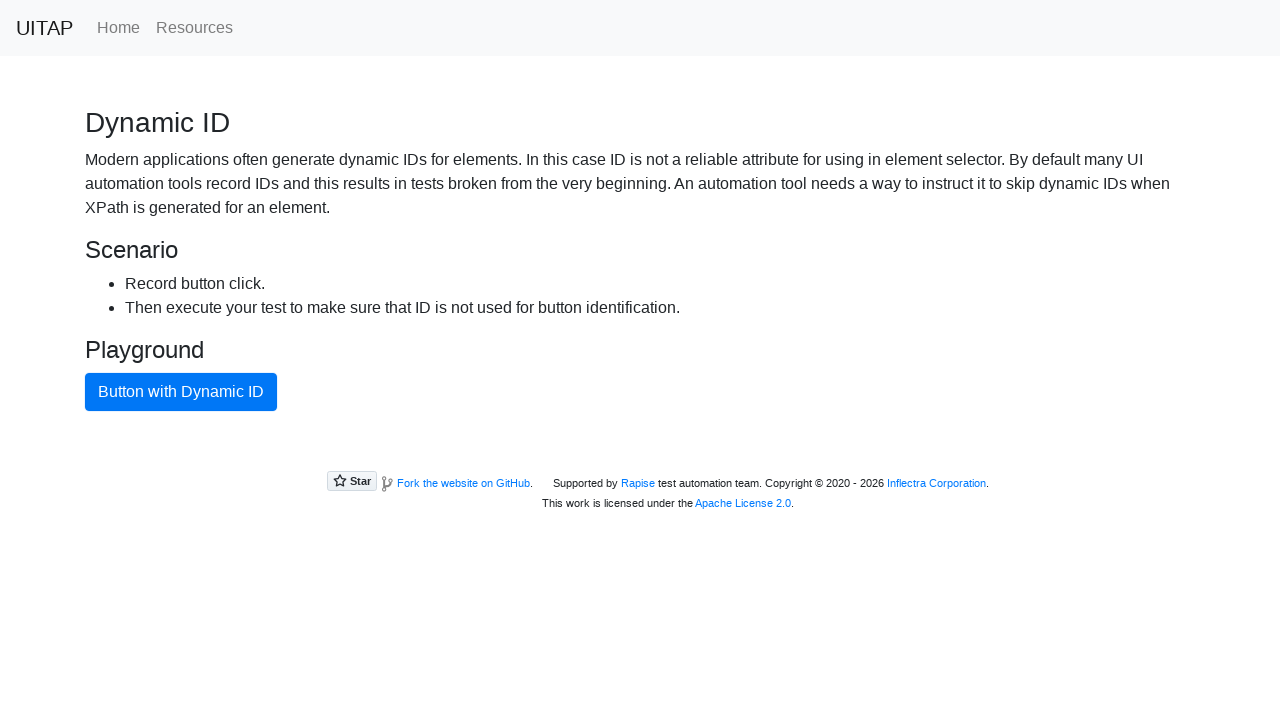

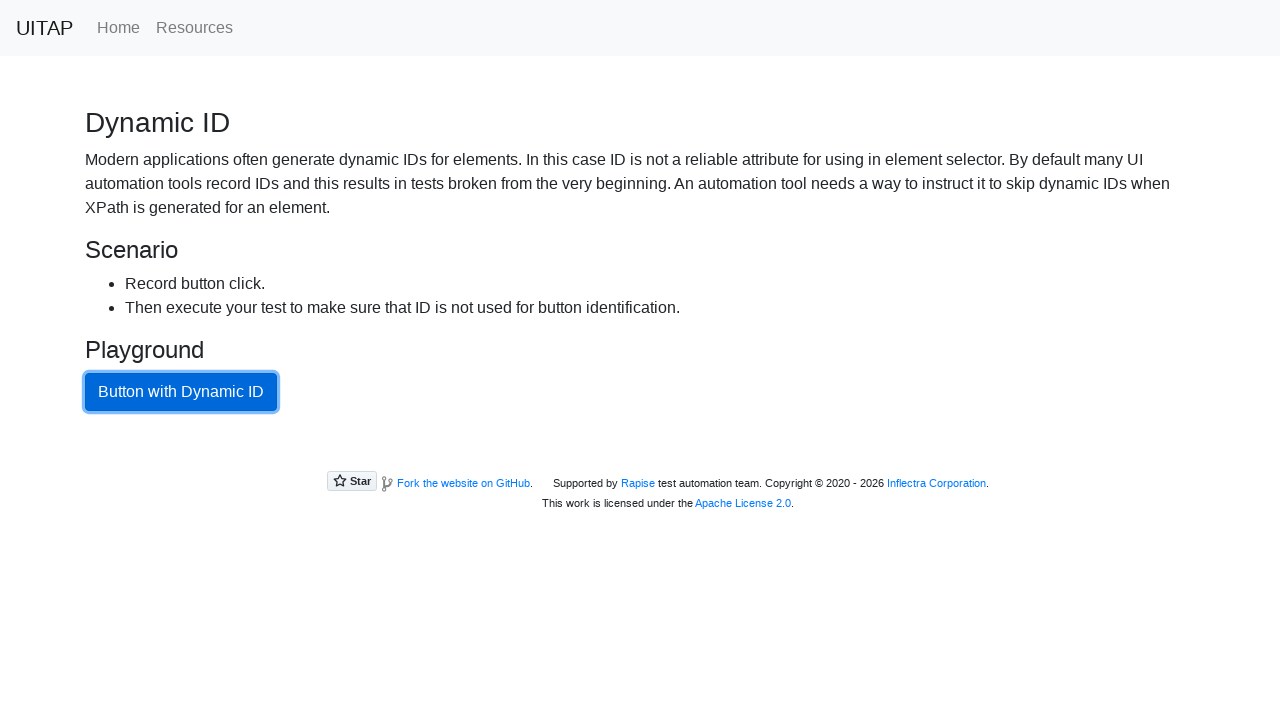